Tests lastName field validation with mixed case and special characters under 50 length

Starting URL: https://buggy.justtestit.org/register

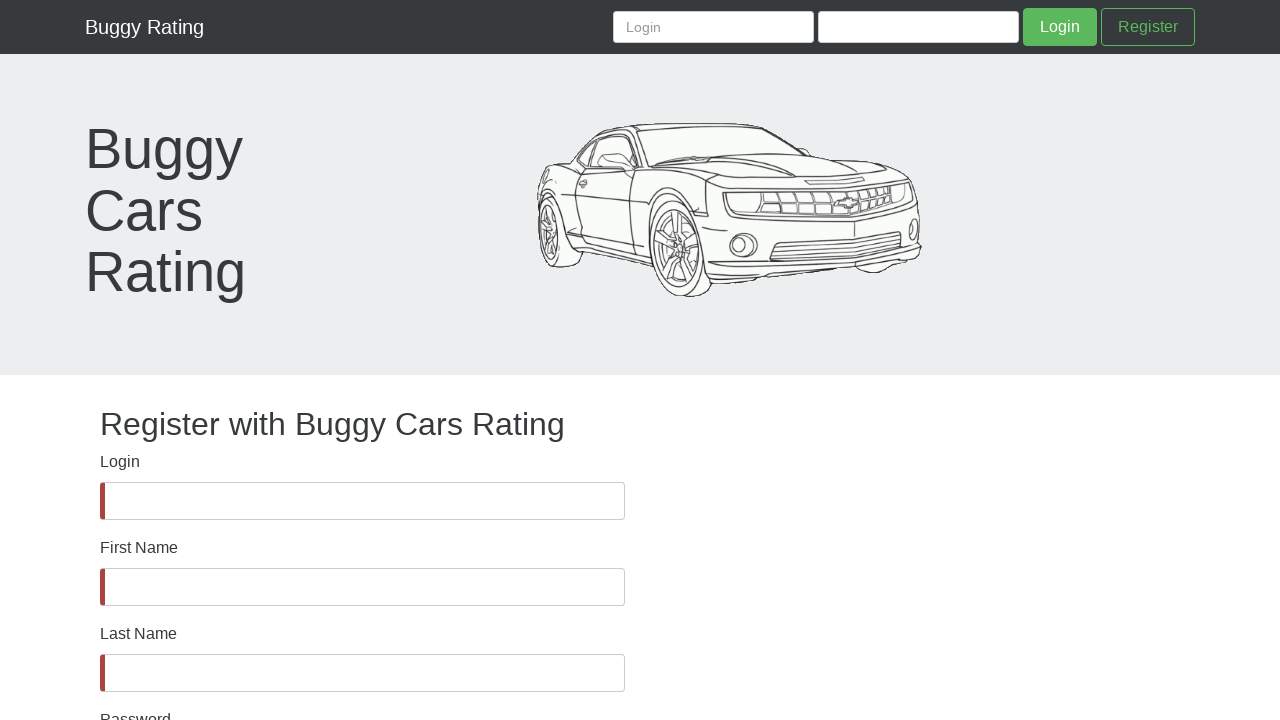

lastName field is visible
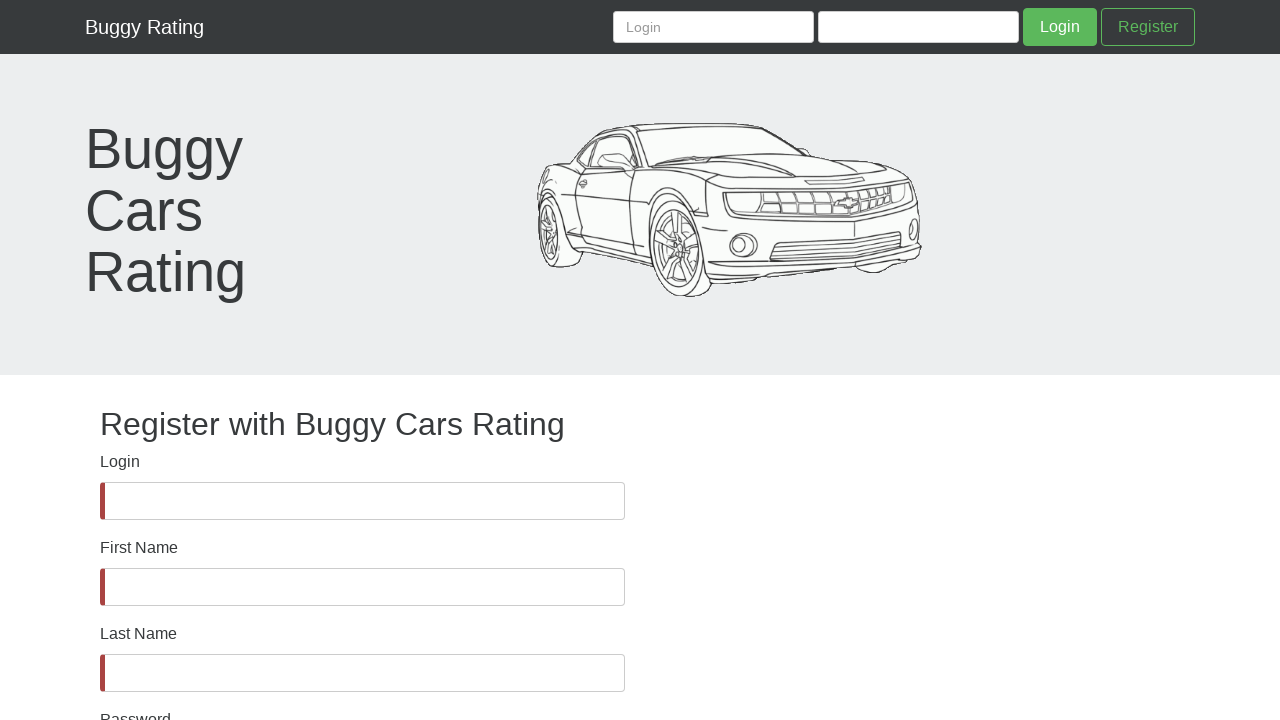

Filled lastName field with mixed case and special characters (47 characters) on #lastName
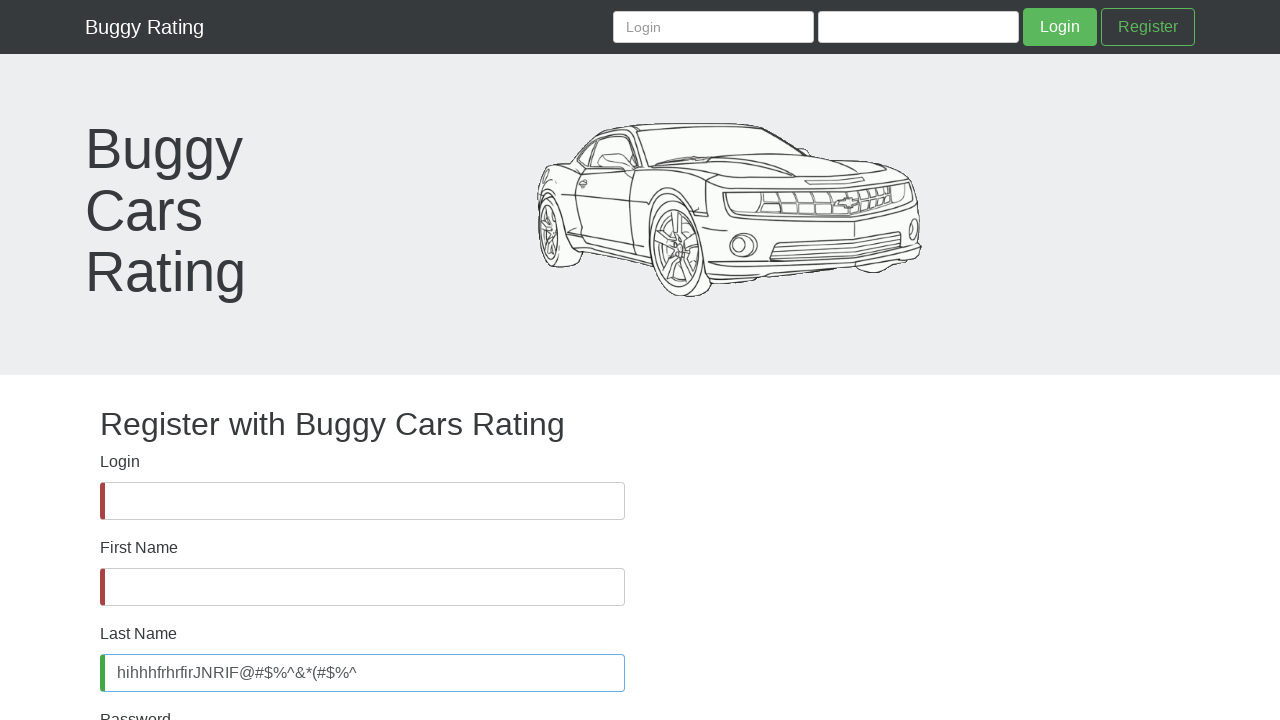

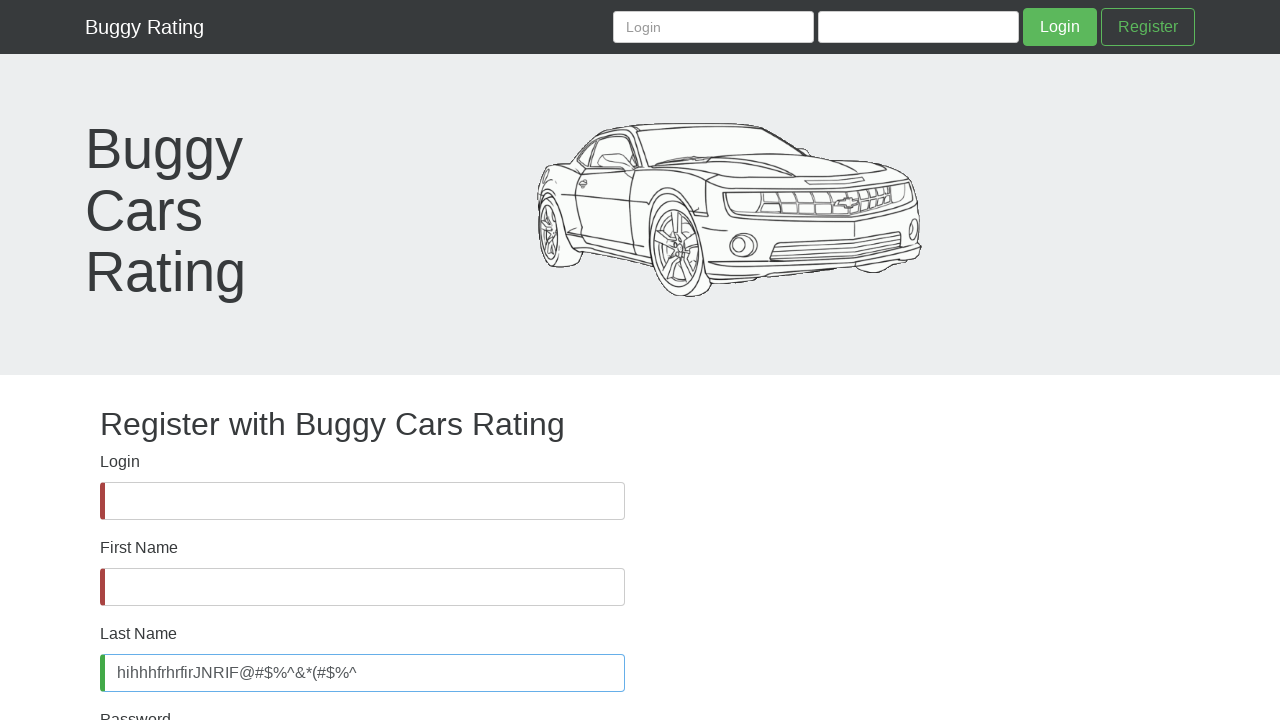